Tests JavaScript confirm dialog by clicking the JS Confirm button, accepting it, and verifying the result message

Starting URL: https://the-internet.herokuapp.com/javascript_alerts

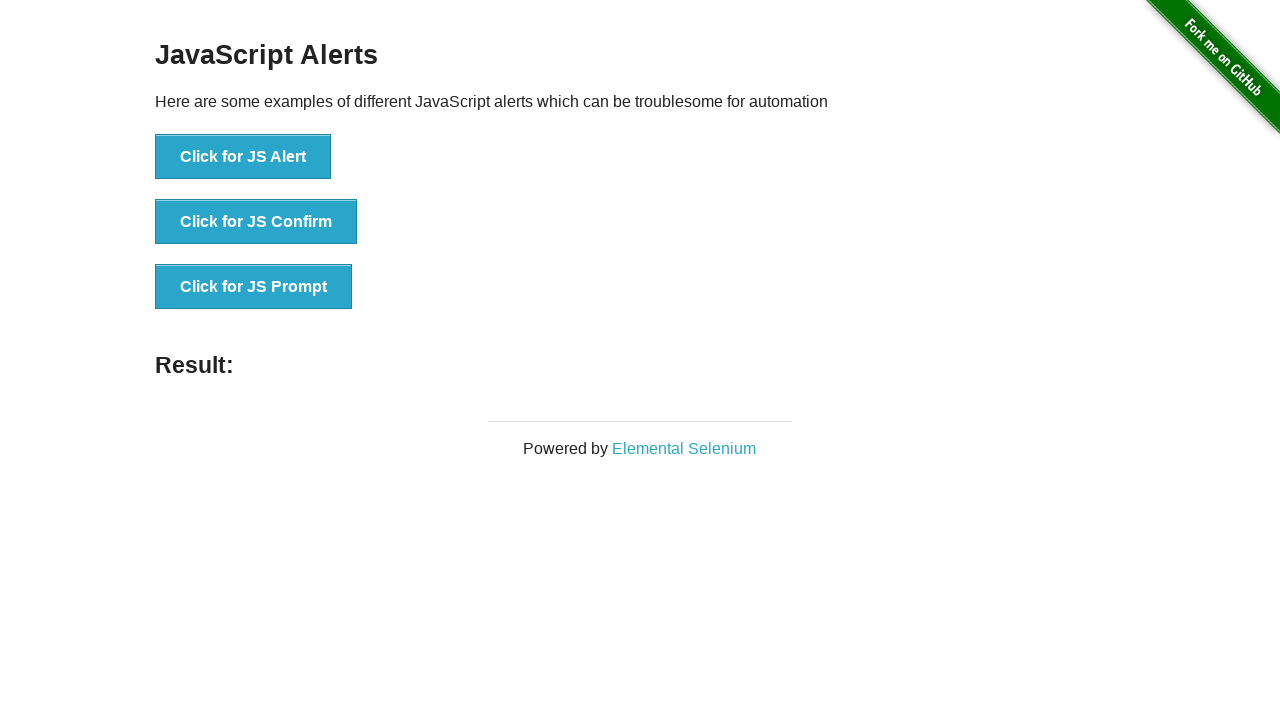

Set up dialog handler to accept confirm dialogs
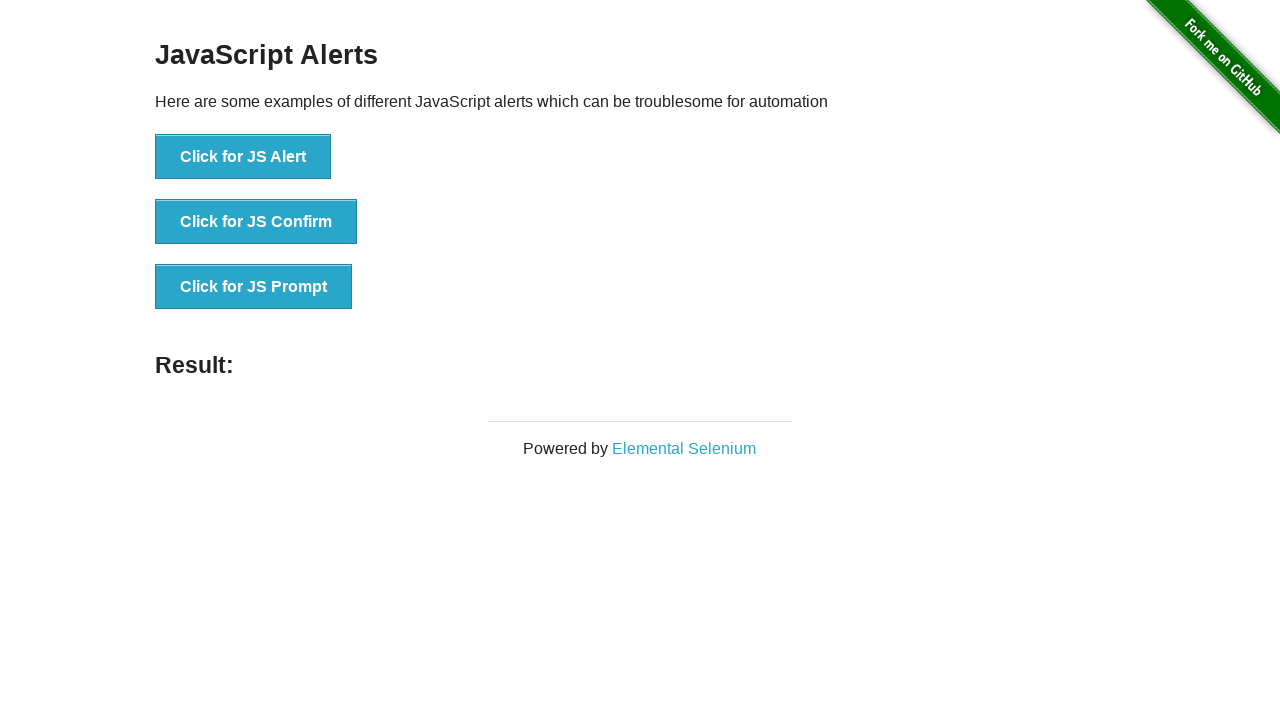

Clicked the JS Confirm button at (256, 222) on button[onclick*='jsConfirm']
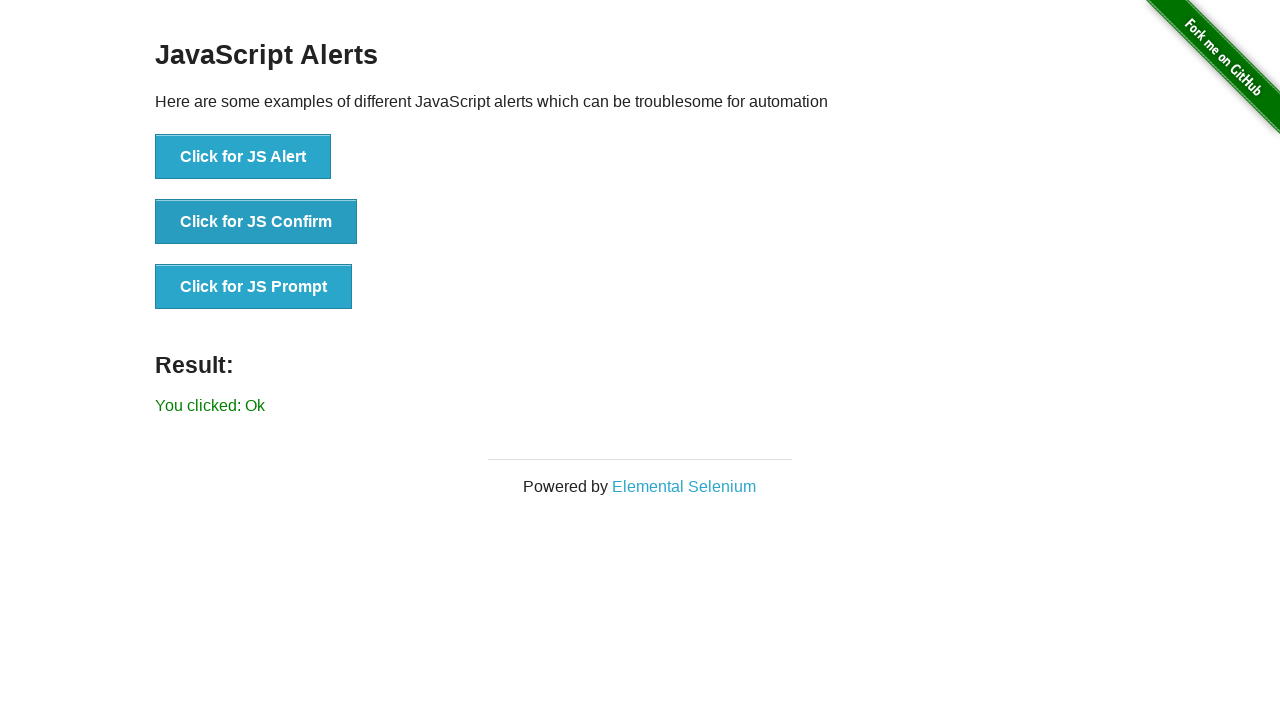

Confirm dialog accepted and result message appeared
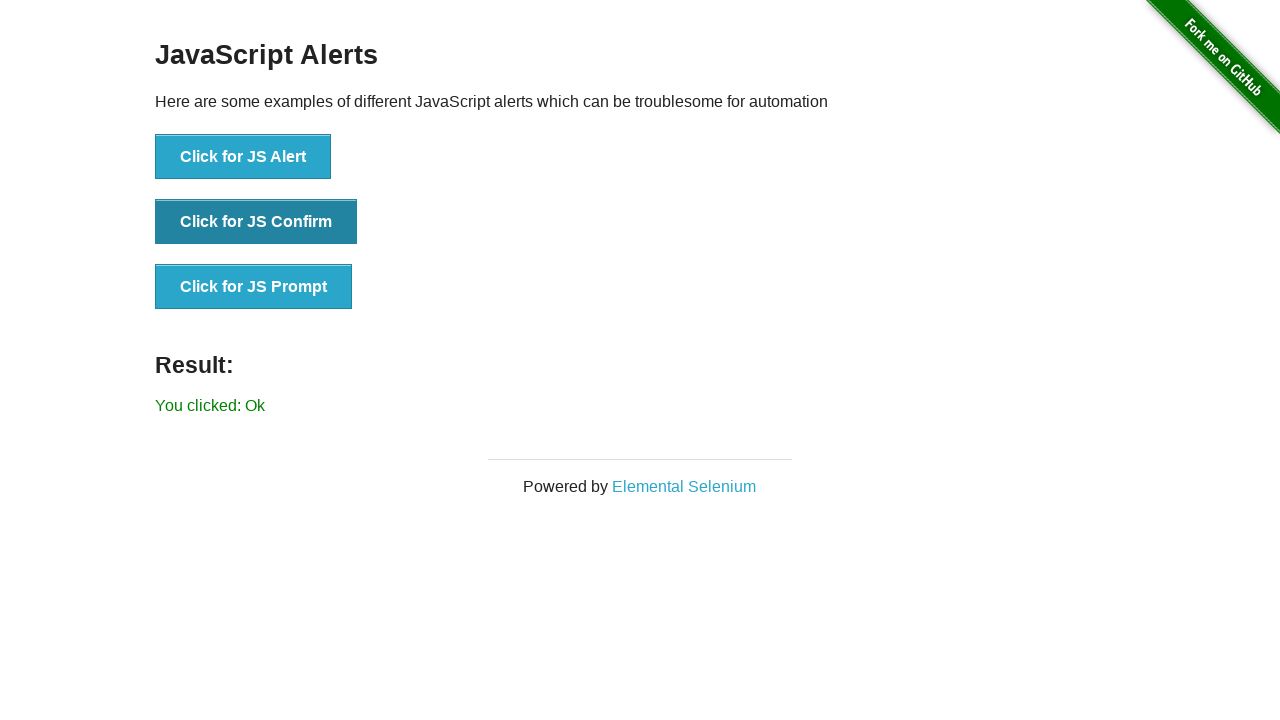

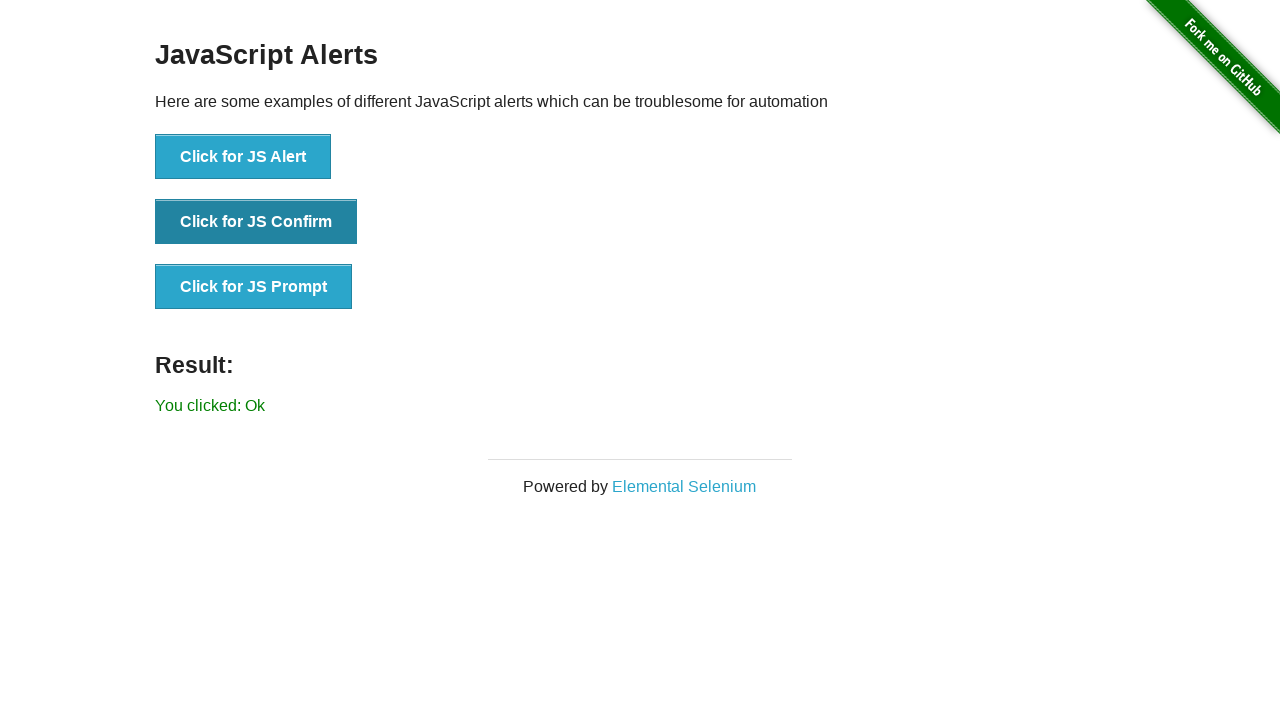